Tests password input field by entering text and verifying the value is correctly set

Starting URL: https://bonigarcia.dev/selenium-webdriver-java/

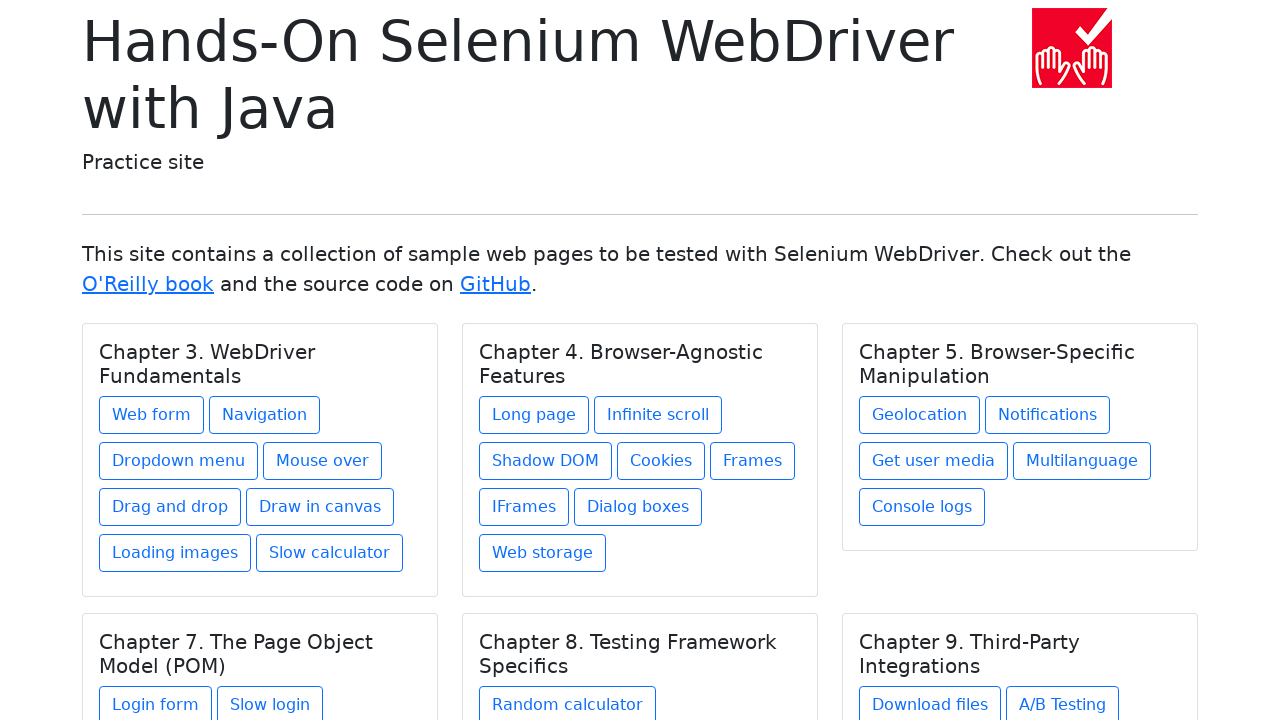

Clicked link to navigate to web form page at (152, 415) on a[href='web-form.html']
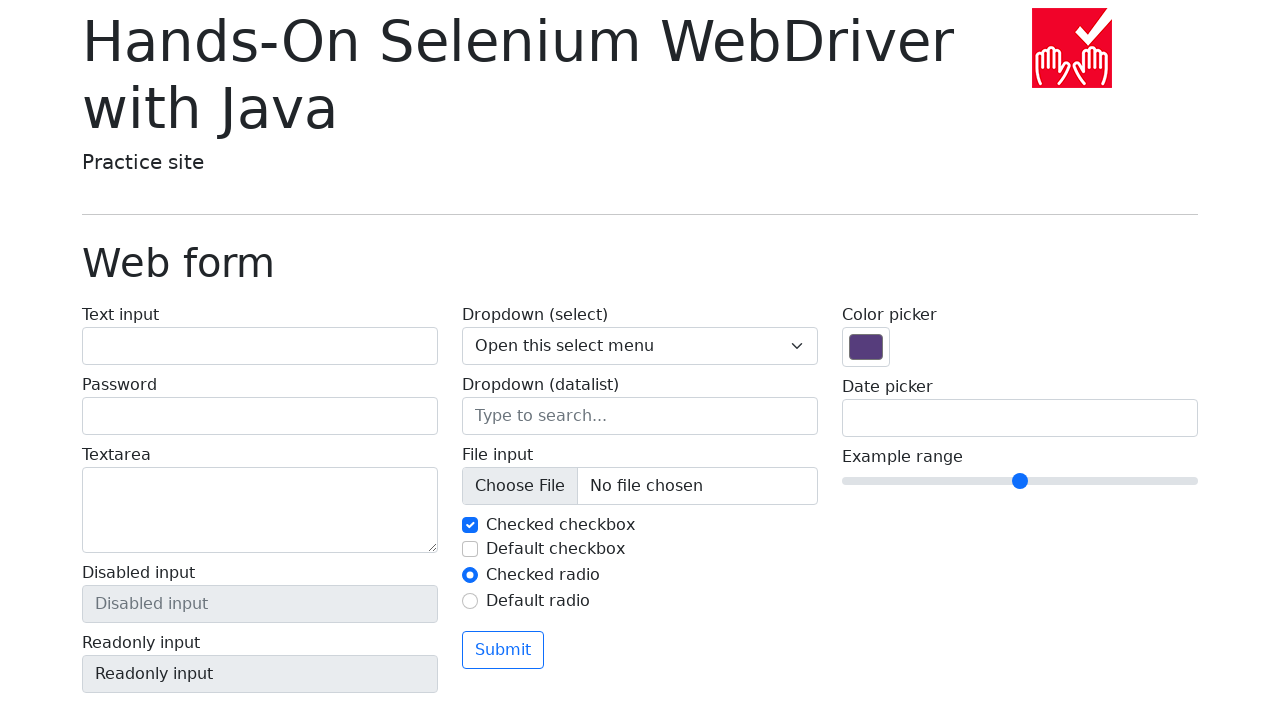

Filled password input field with 'Lorem ipsum' on input[name='my-password']
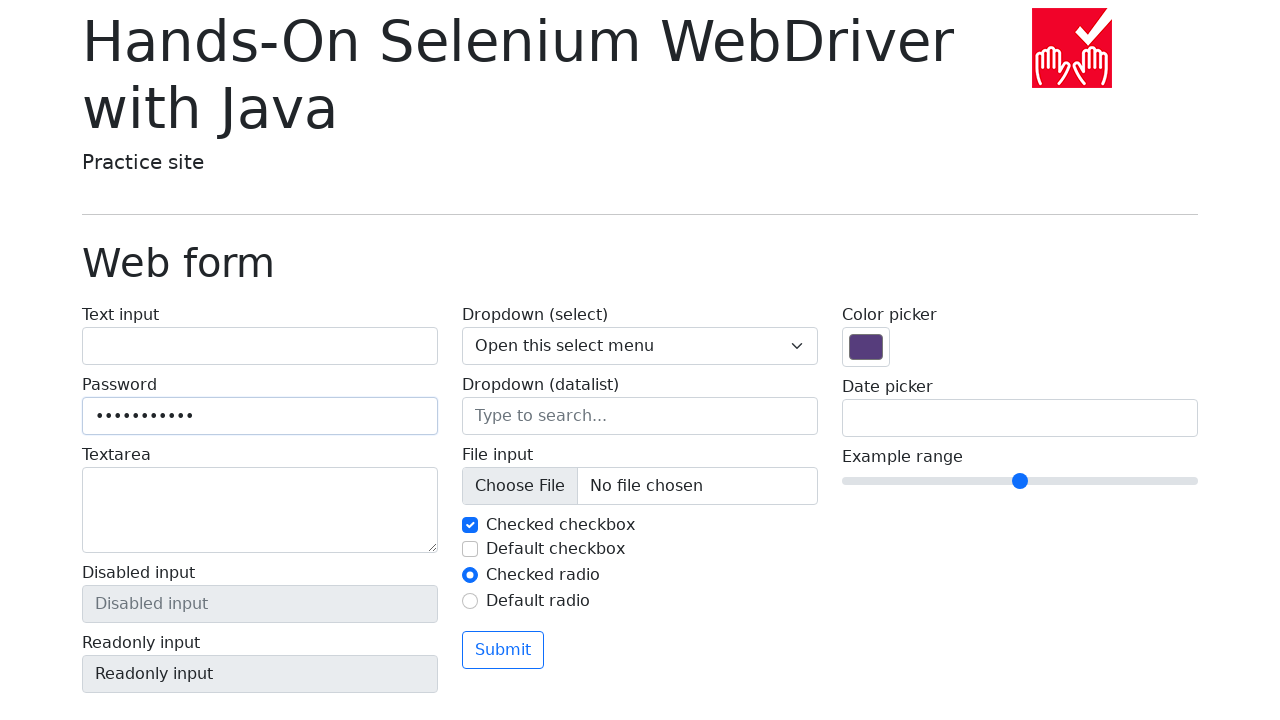

Verified password input value is correctly set to 'Lorem ipsum'
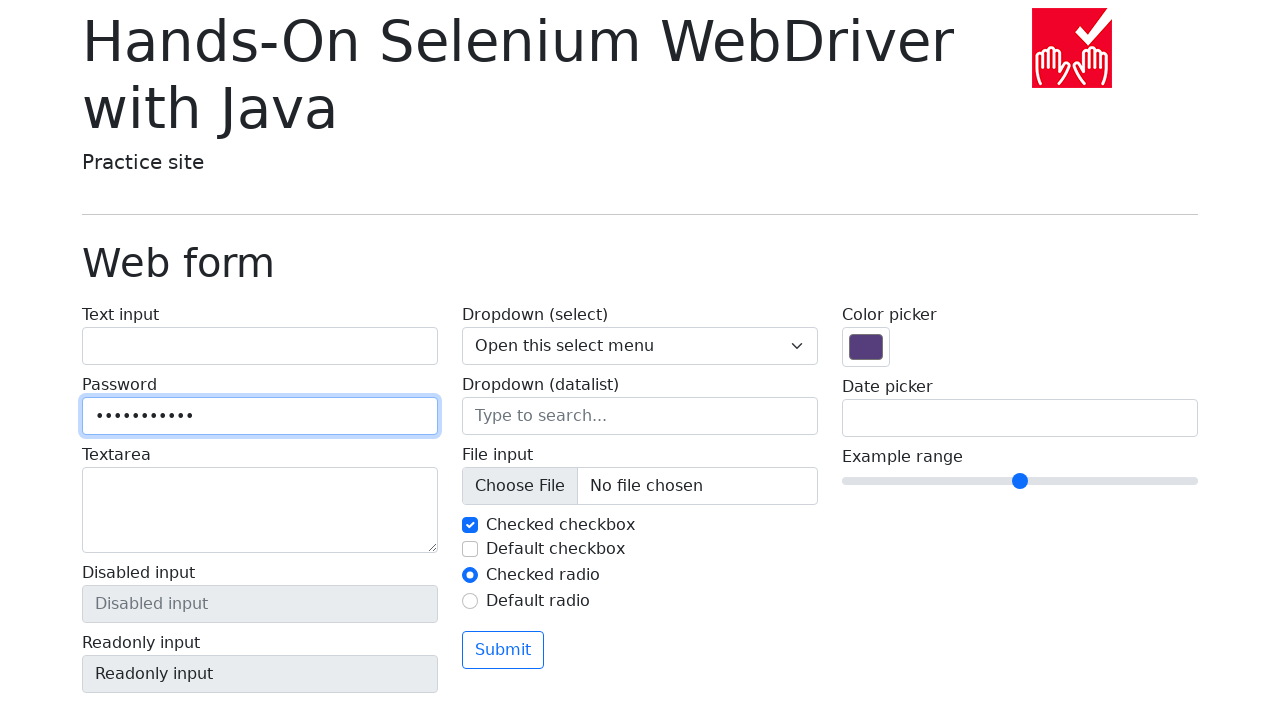

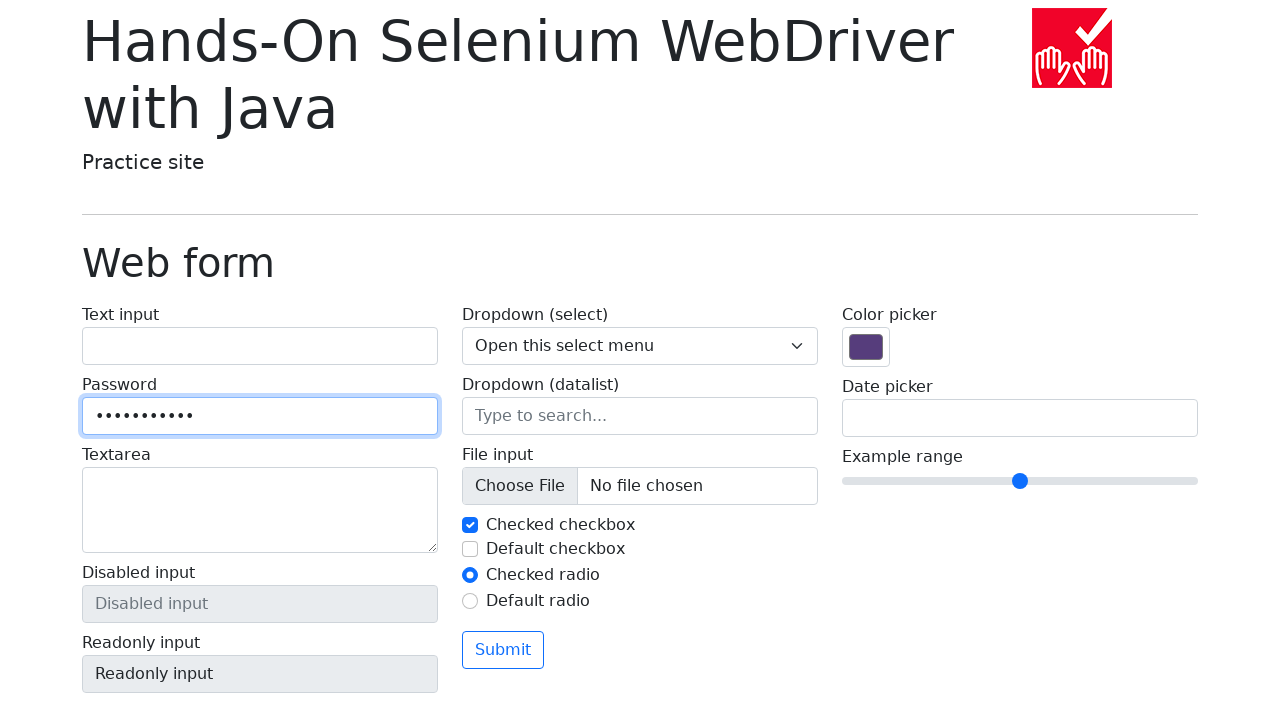